Tests cart page navigation by clicking the Cart button and verifying the cart page with Place Order button is displayed

Starting URL: https://www.demoblaze.com

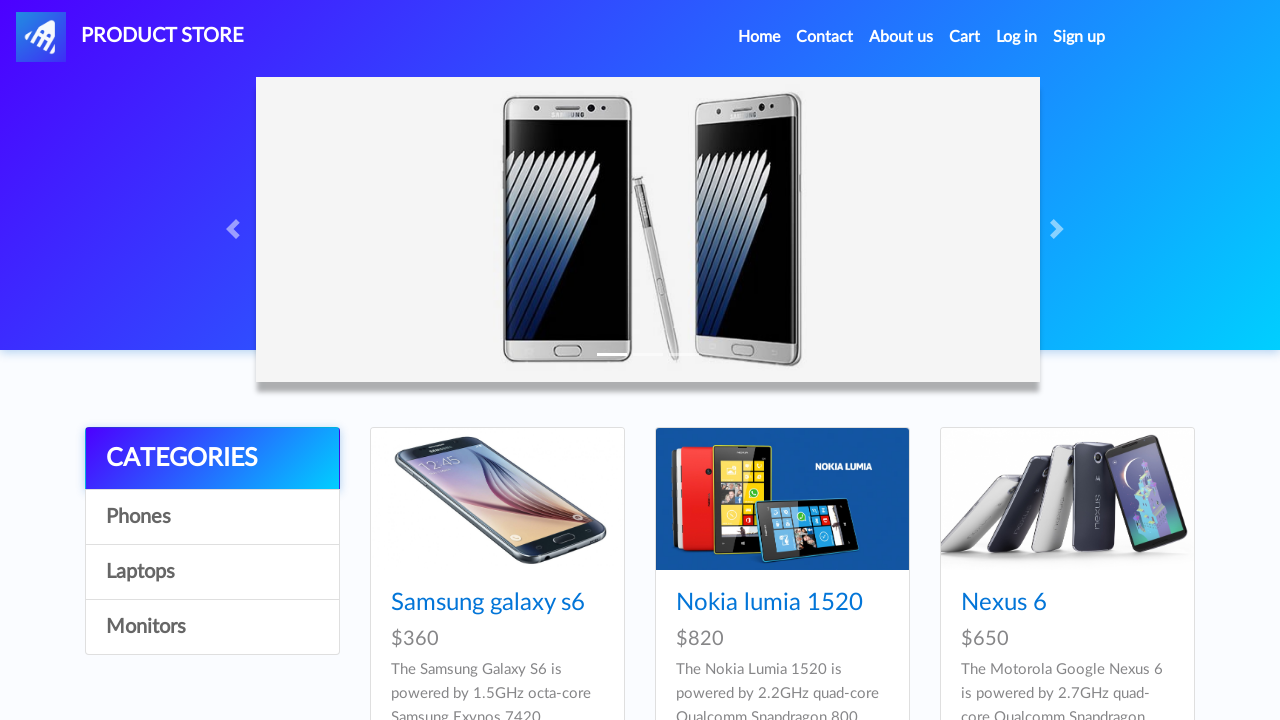

Navigation bar loaded and visible
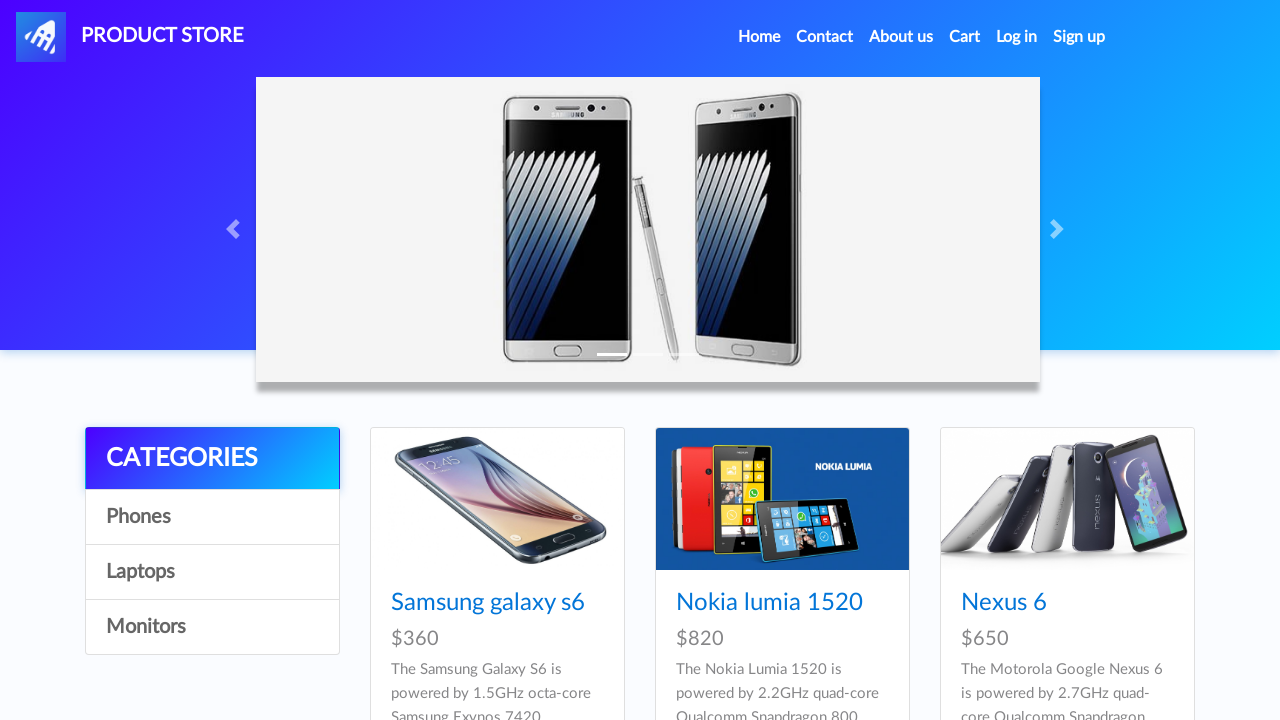

Clicked Cart button to navigate to cart page at (965, 37) on #cartur
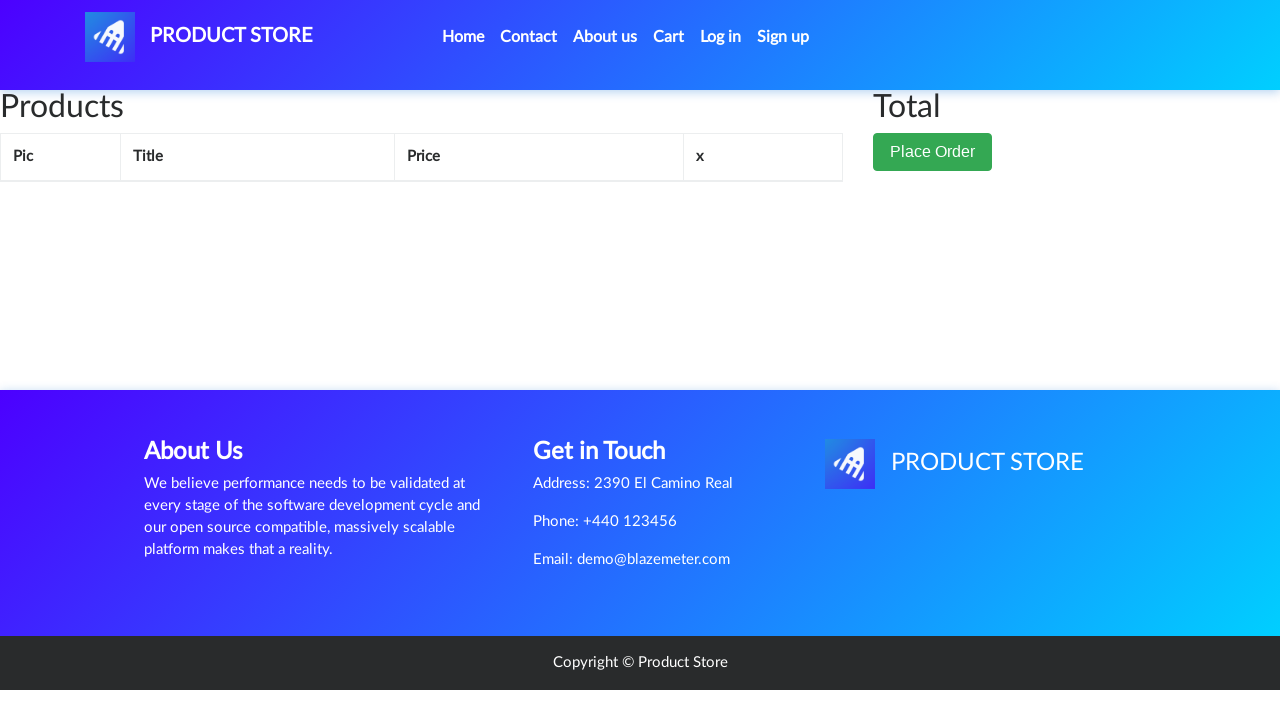

Cart page displayed with Place Order button visible
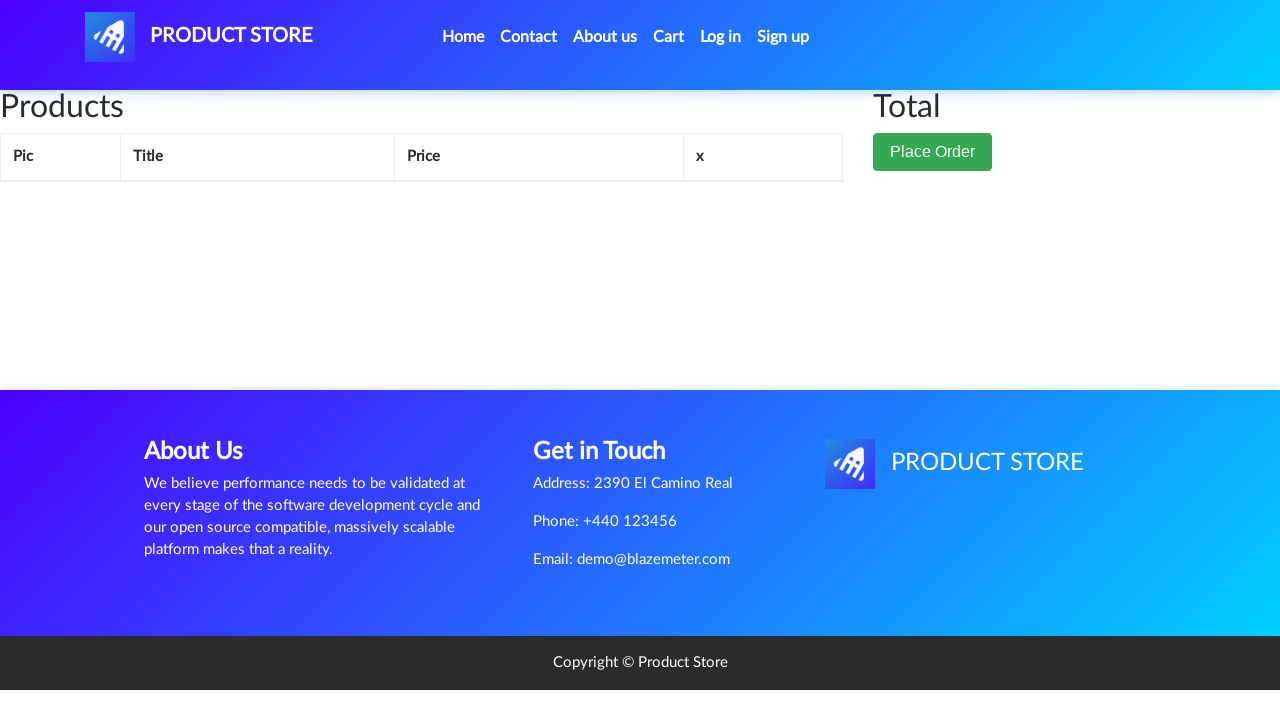

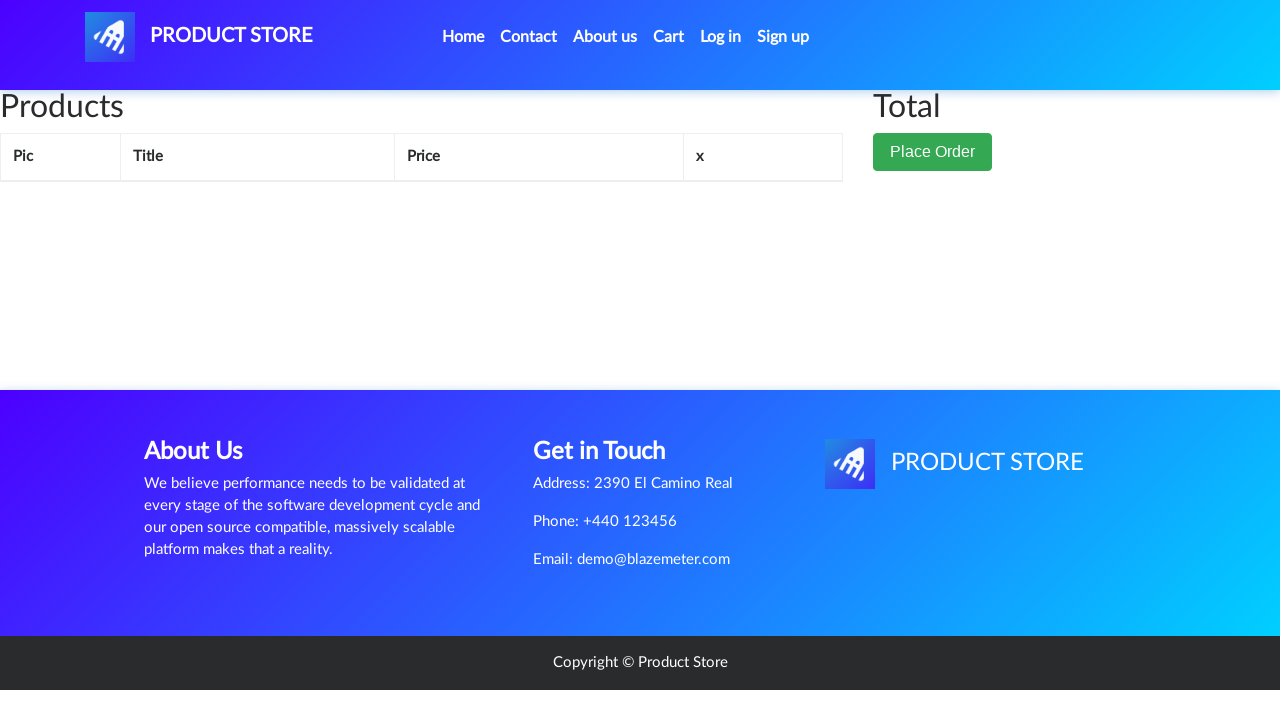